Tests JavaScript alert handling by clicking a button that triggers an alert popup and accepting it

Starting URL: http://www.echoecho.com/javascript4.htm

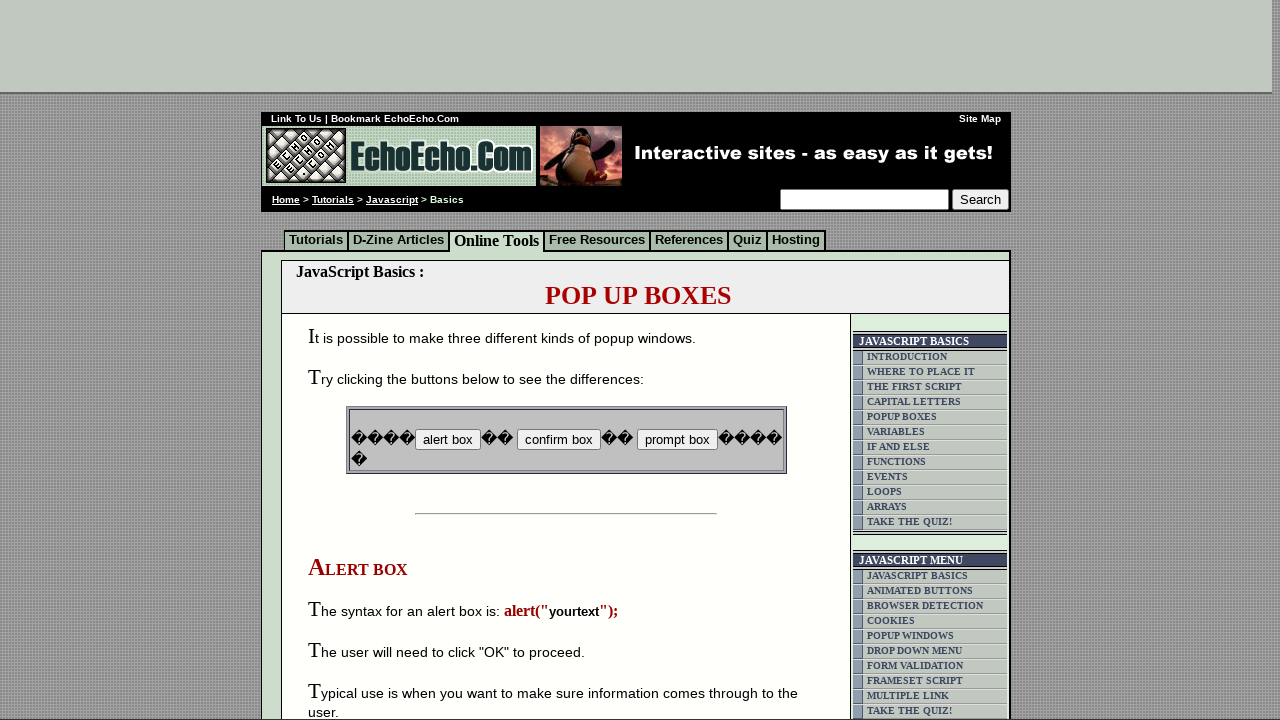

Clicked button to trigger JavaScript alert at (558, 440) on input[name='B2']
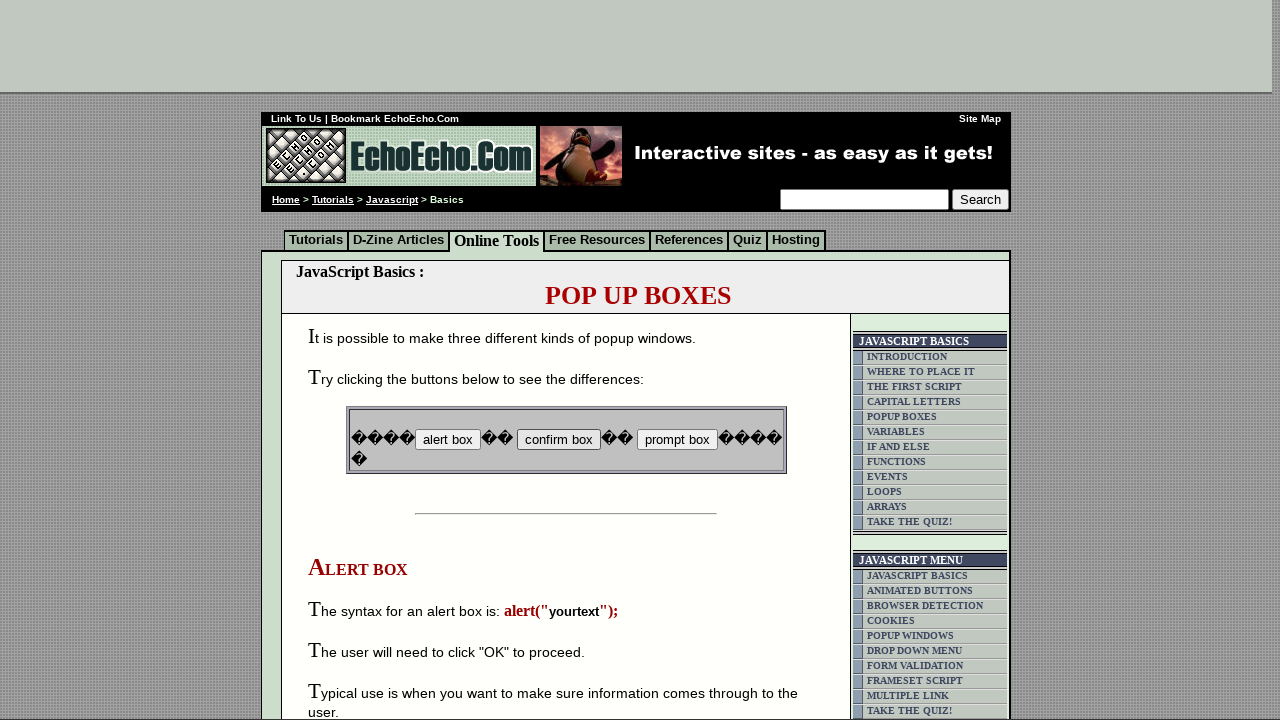

Set up dialog handler to accept alerts
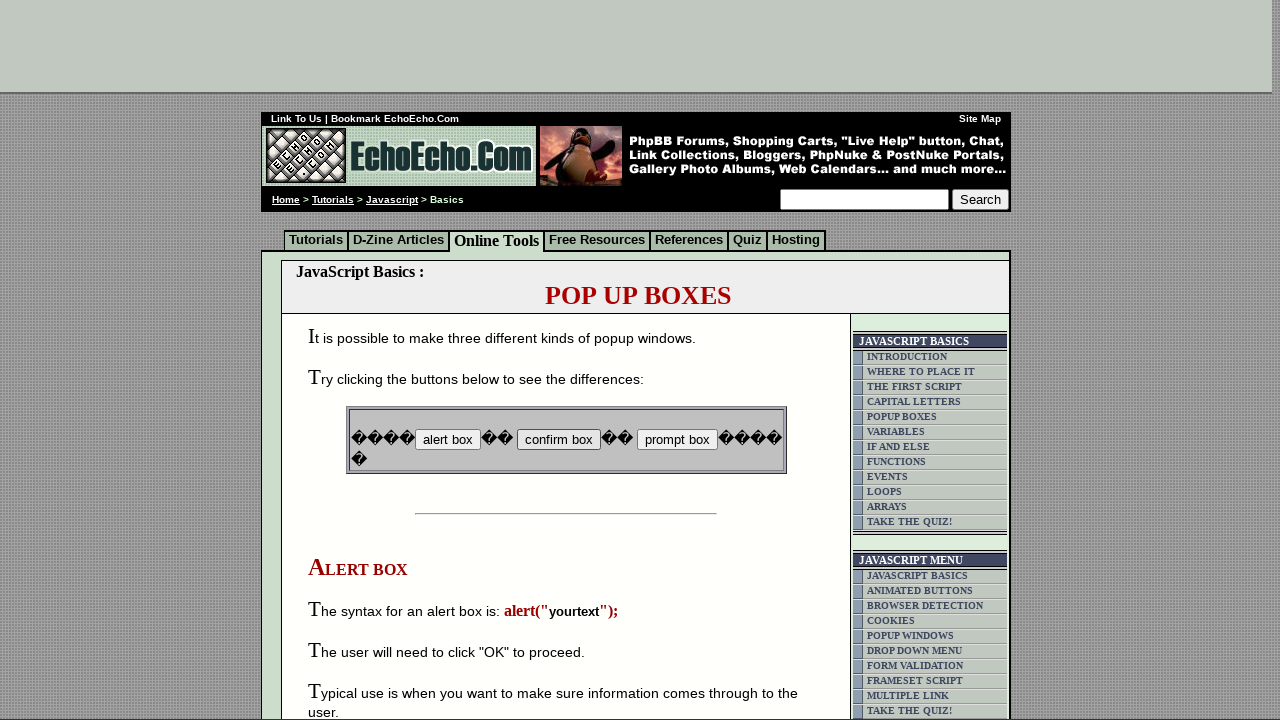

Set up alternative dialog handler with message logging
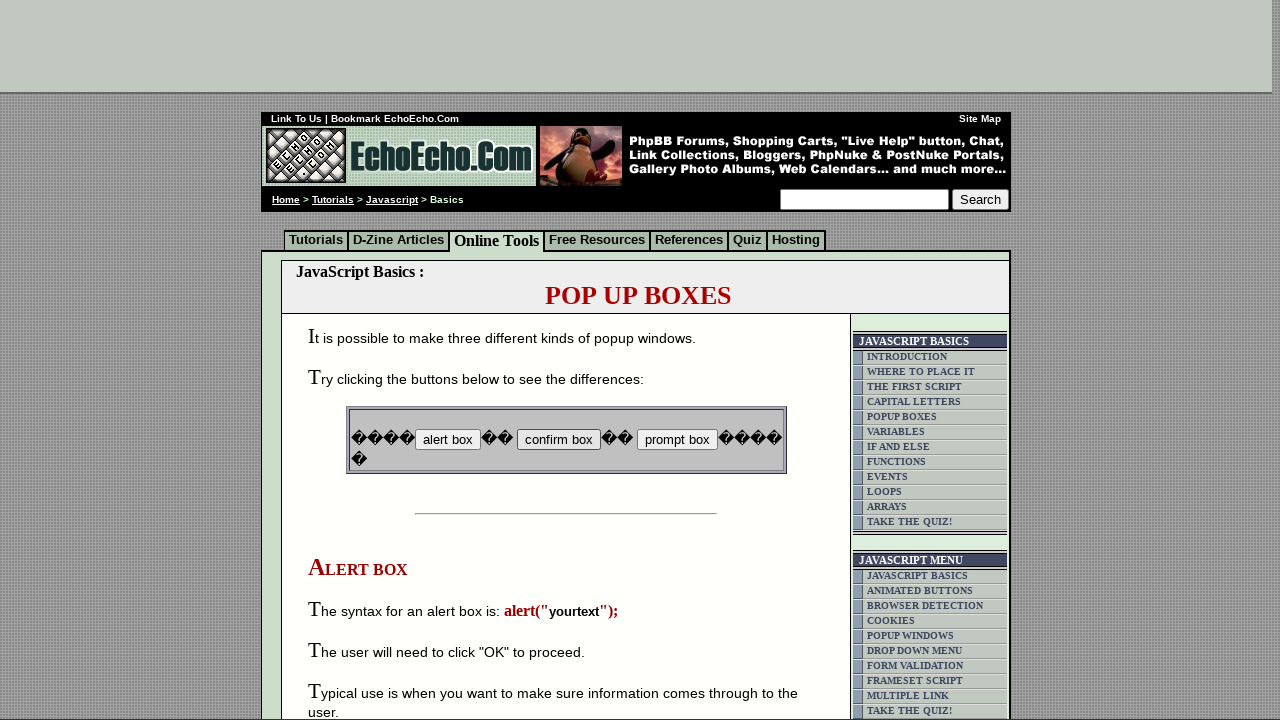

Clicked button to trigger alert with dialog handler active at (558, 440) on input[name='B2']
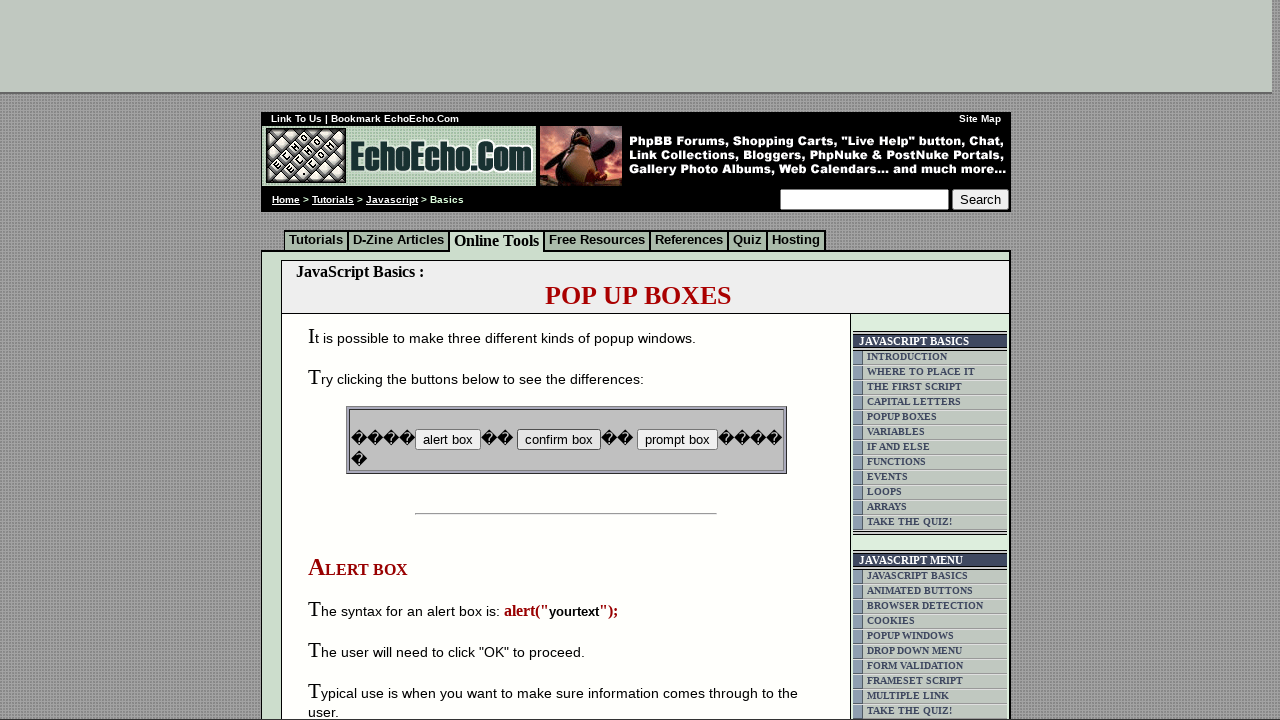

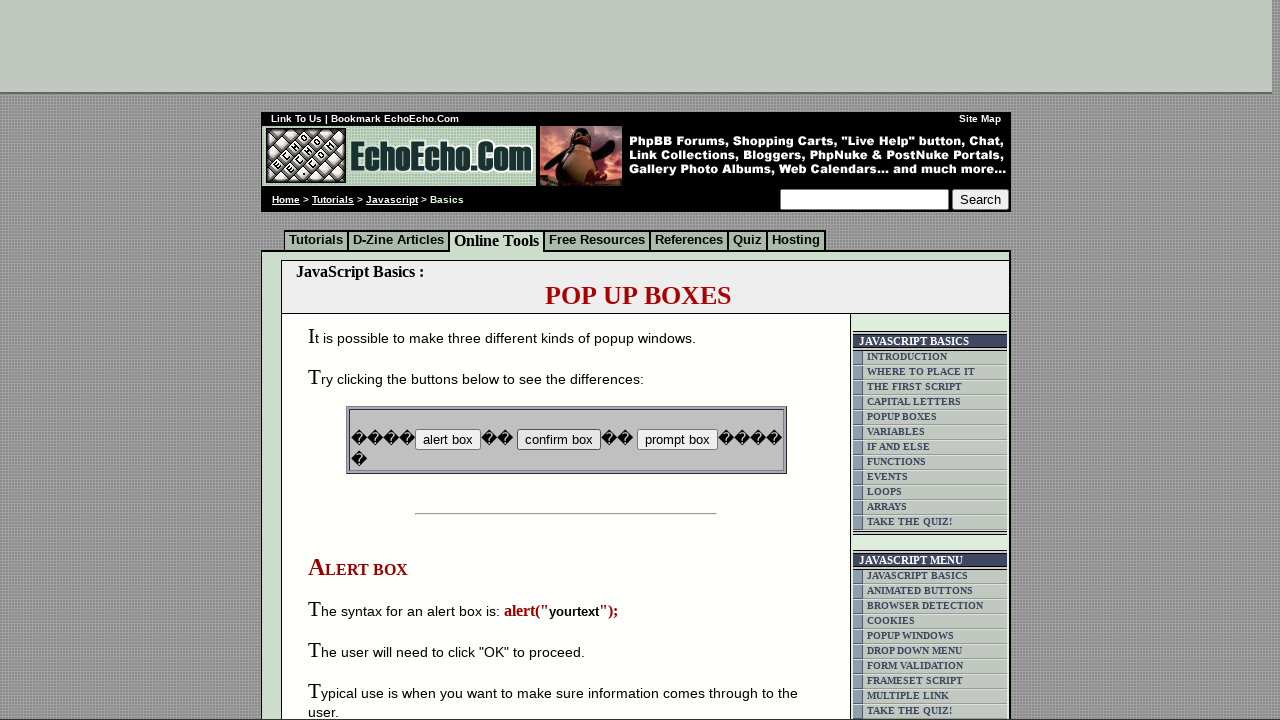